Tests checkbox and radio button interactions by clicking on them to toggle their selection state.

Starting URL: https://bonigarcia.dev/selenium-webdriver-java/web-form.html

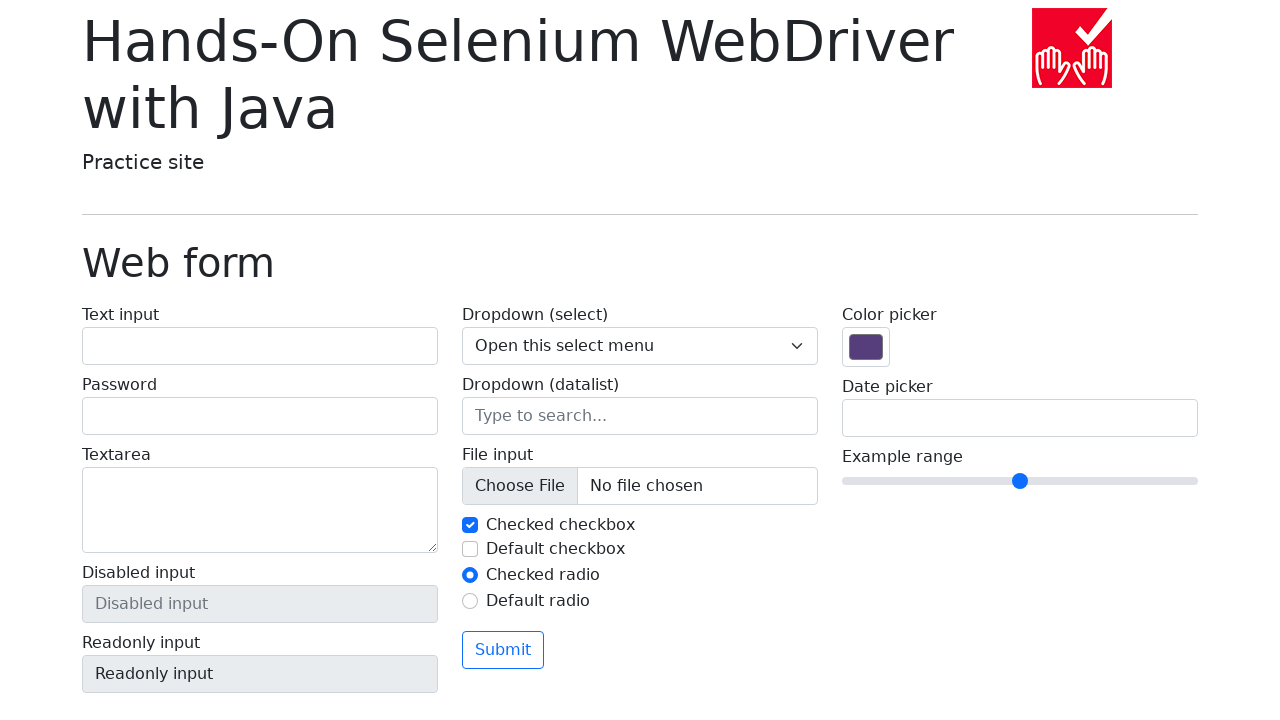

Clicked on checkbox 2 to toggle its selection state at (470, 549) on #my-check-2
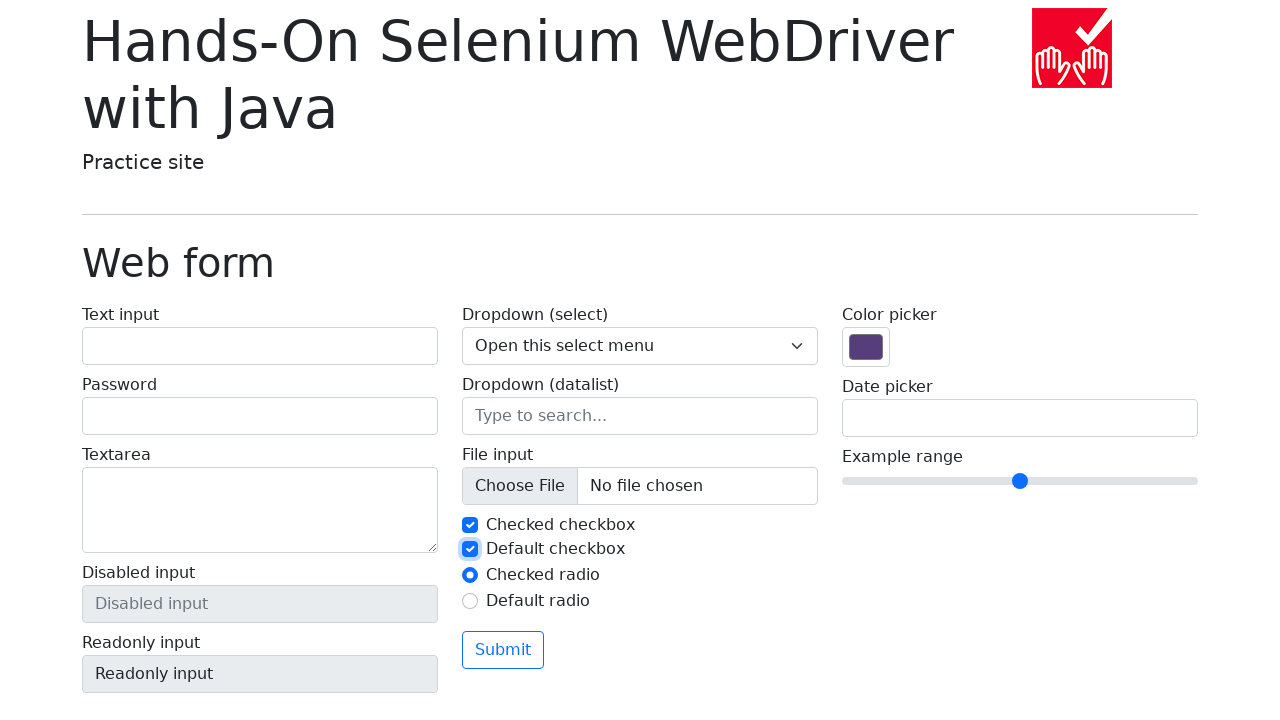

Clicked on radio button 2 to toggle its selection state at (470, 601) on #my-radio-2
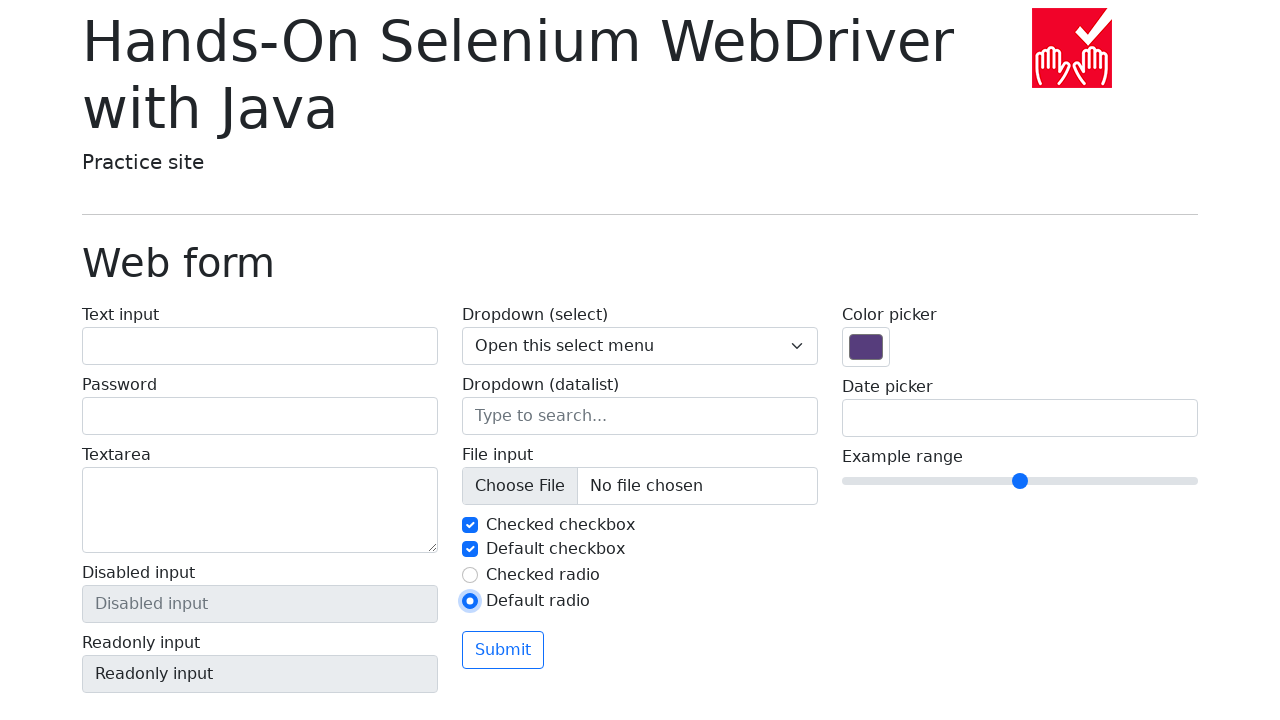

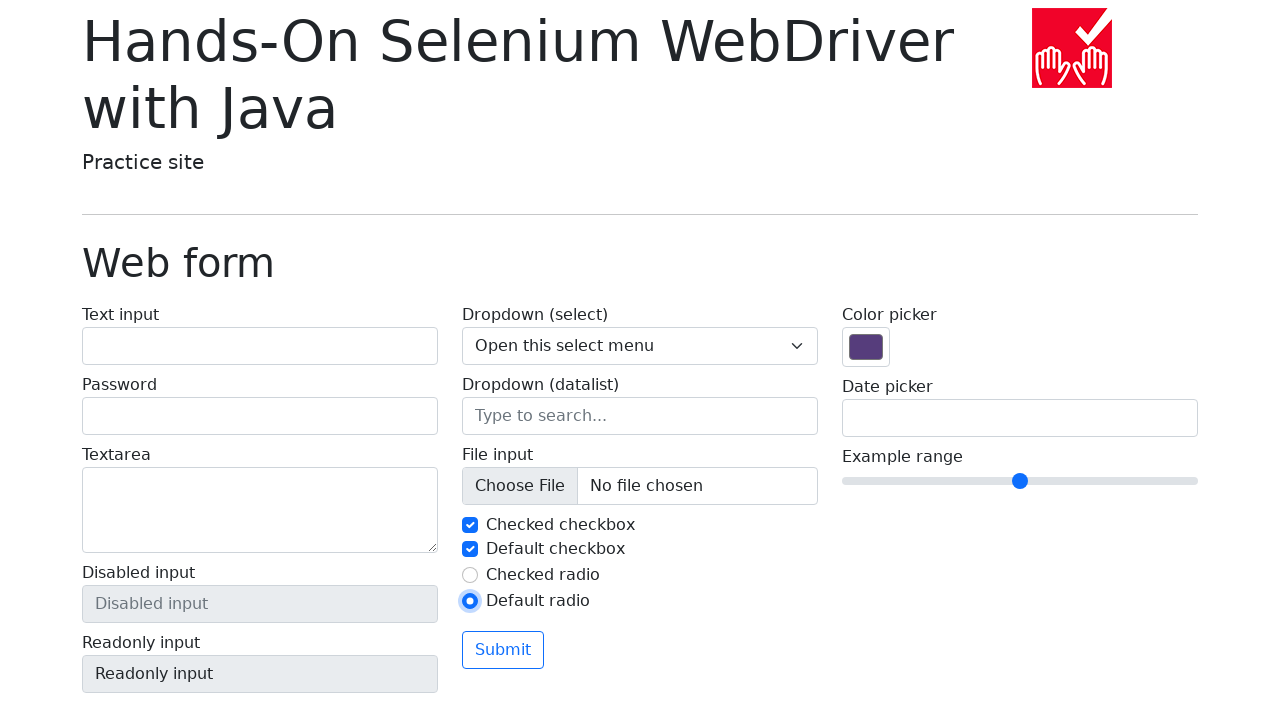